Tests the Add/Remove Elements page by clicking the Add Element button to create a Delete button, verifying it appears, clicking Delete to remove it, and verifying the page heading remains visible.

Starting URL: https://the-internet.herokuapp.com/add_remove_elements/

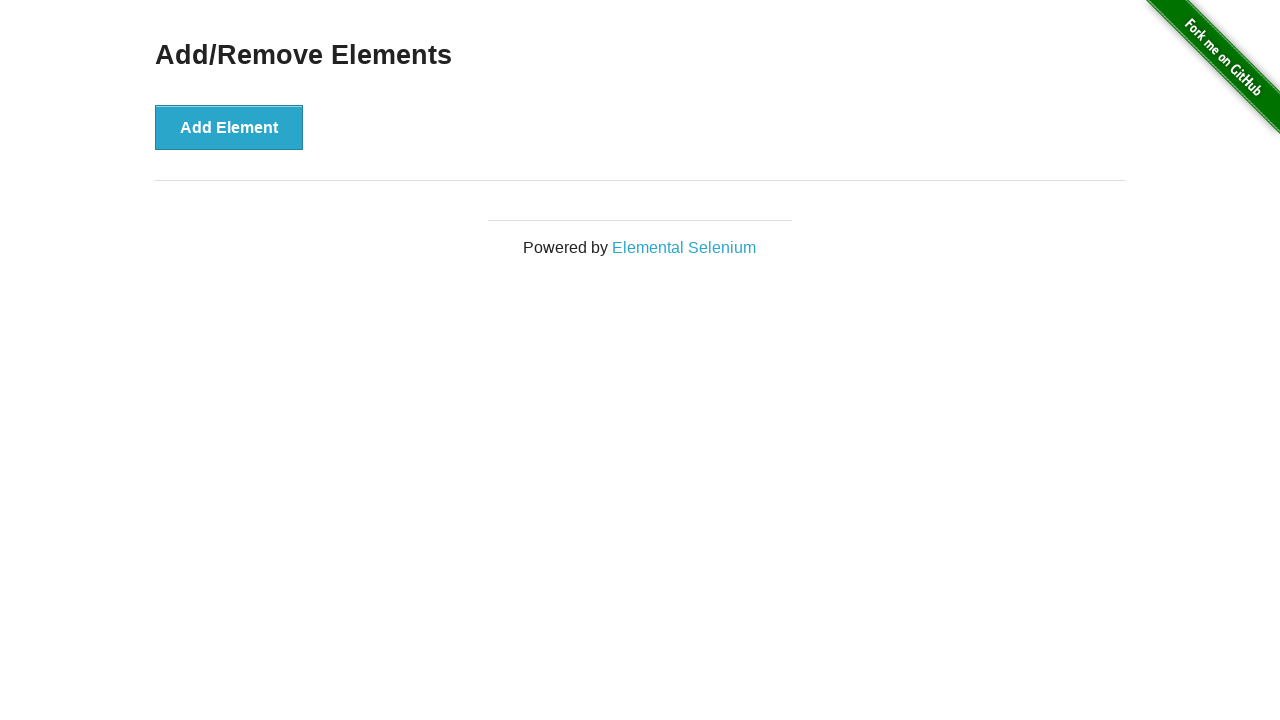

Clicked the 'Add Element' button at (229, 127) on xpath=//*[text()='Add Element']
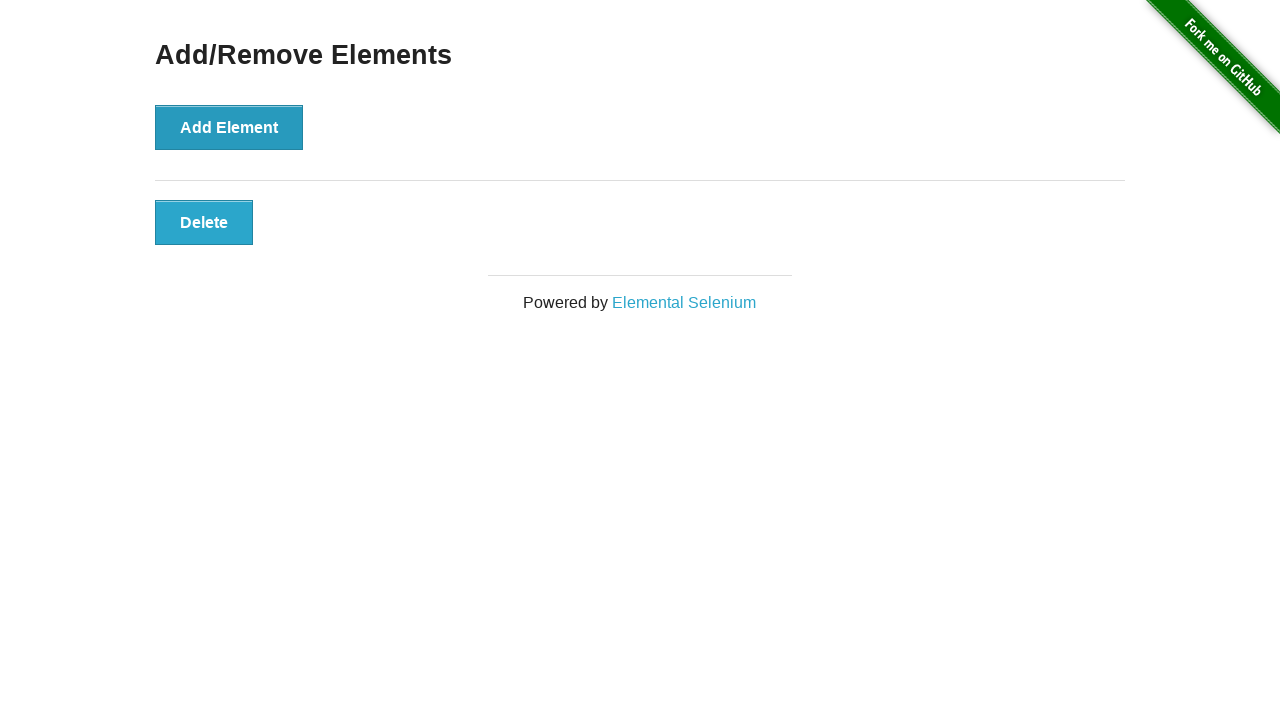

Delete button loaded and is visible
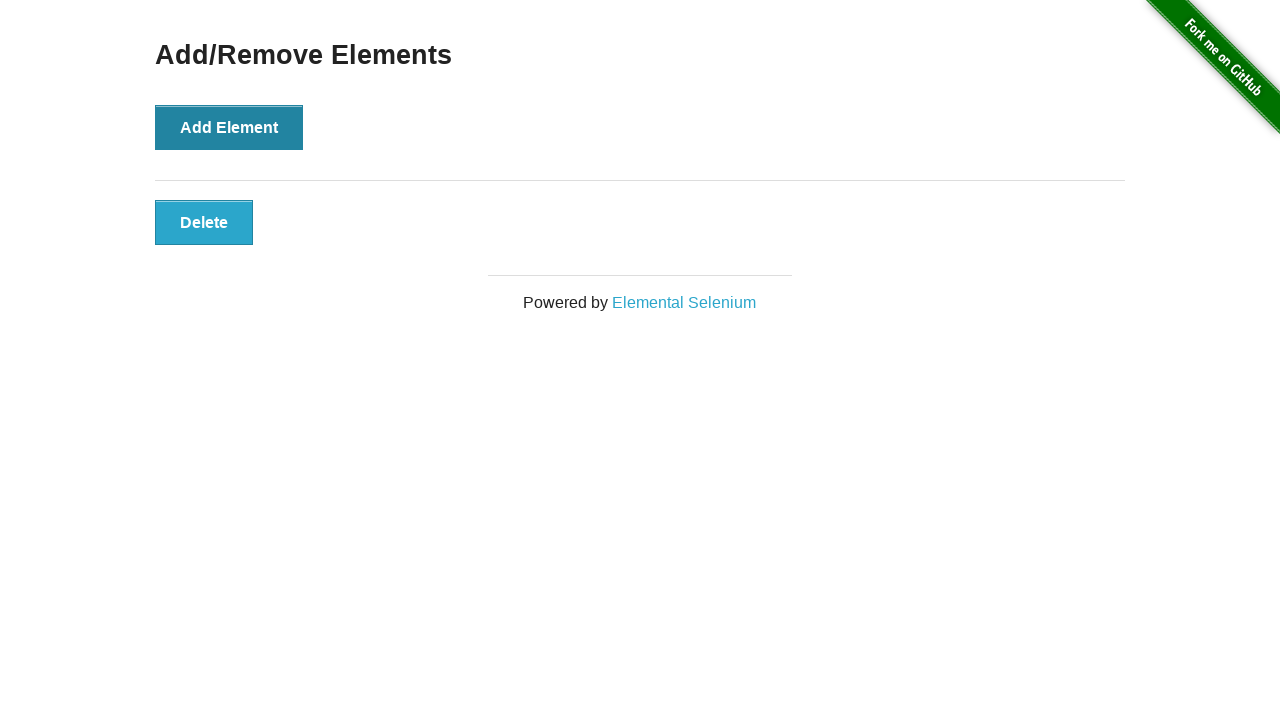

Located the Delete button element
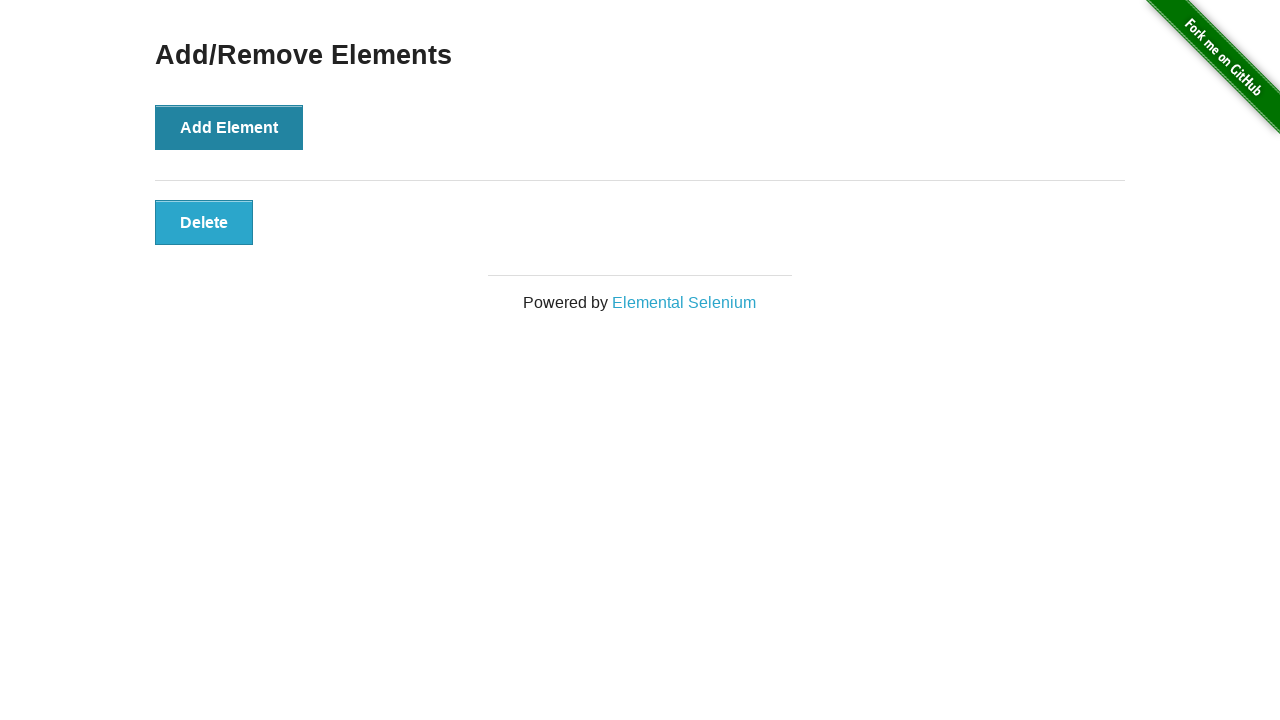

Verified Delete button is visible
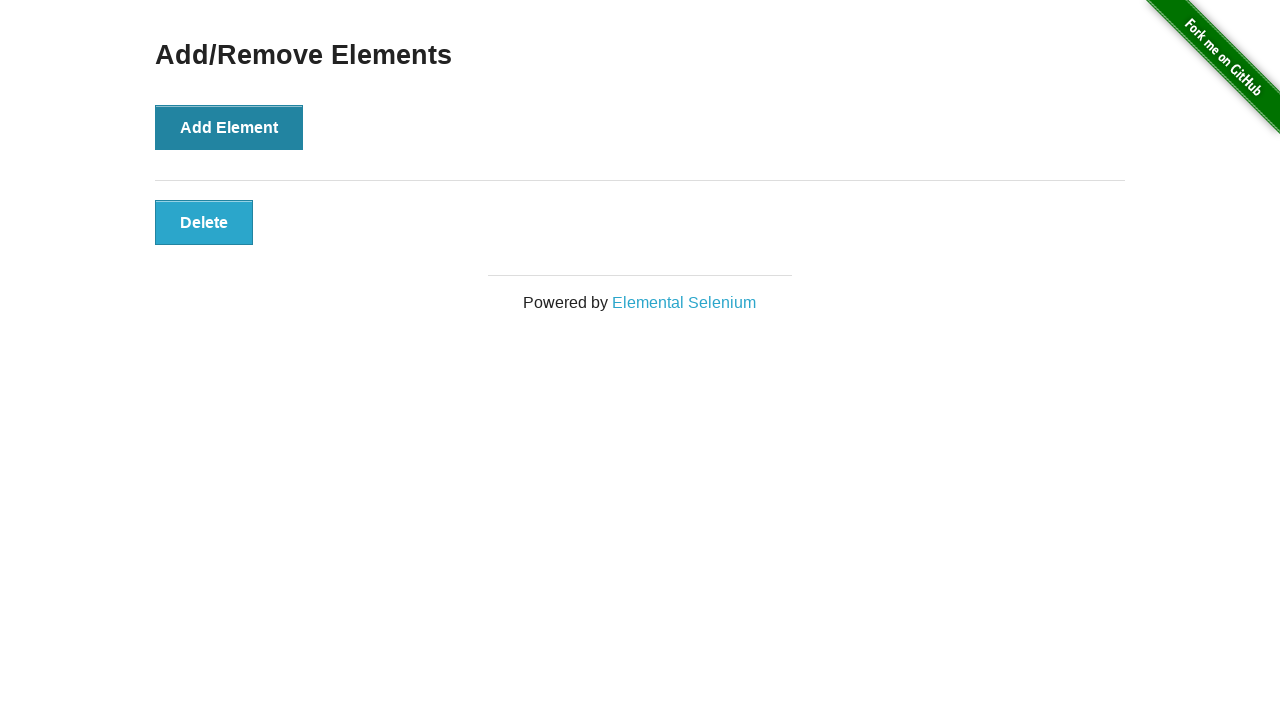

Clicked the Delete button to remove the element at (204, 222) on xpath=//*[text()='Delete']
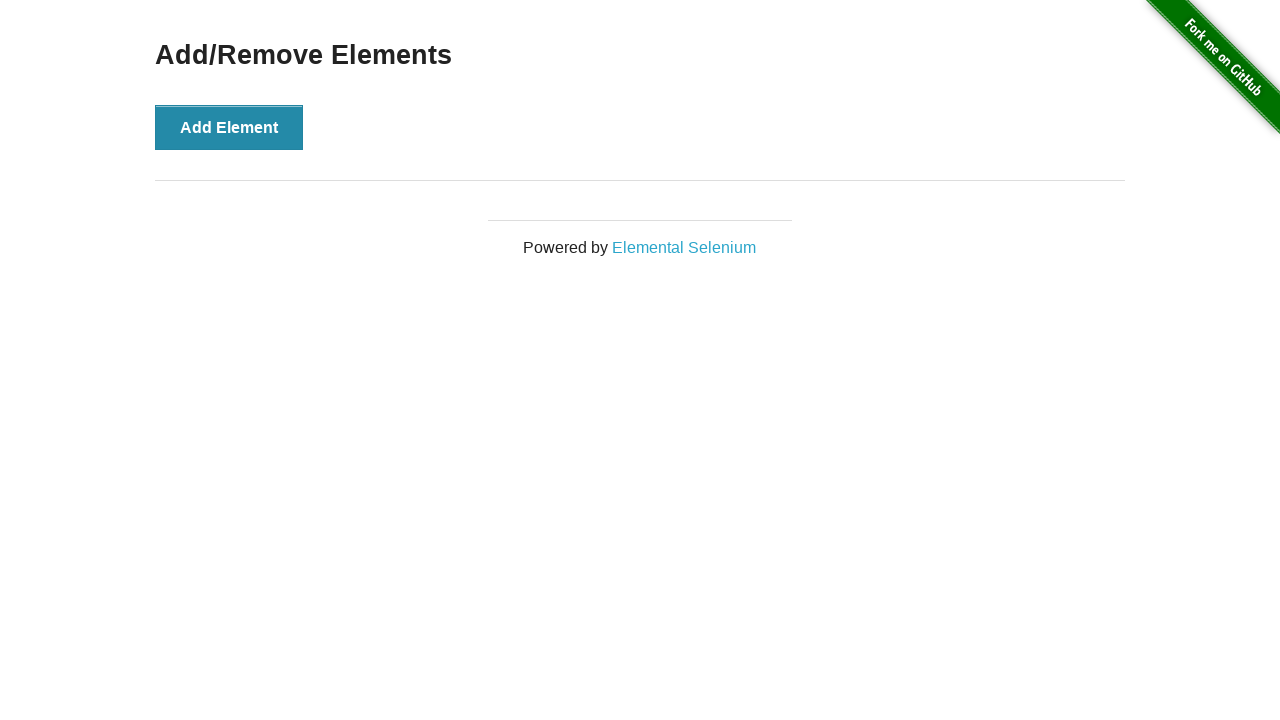

Located the 'Add/Remove Elements' heading
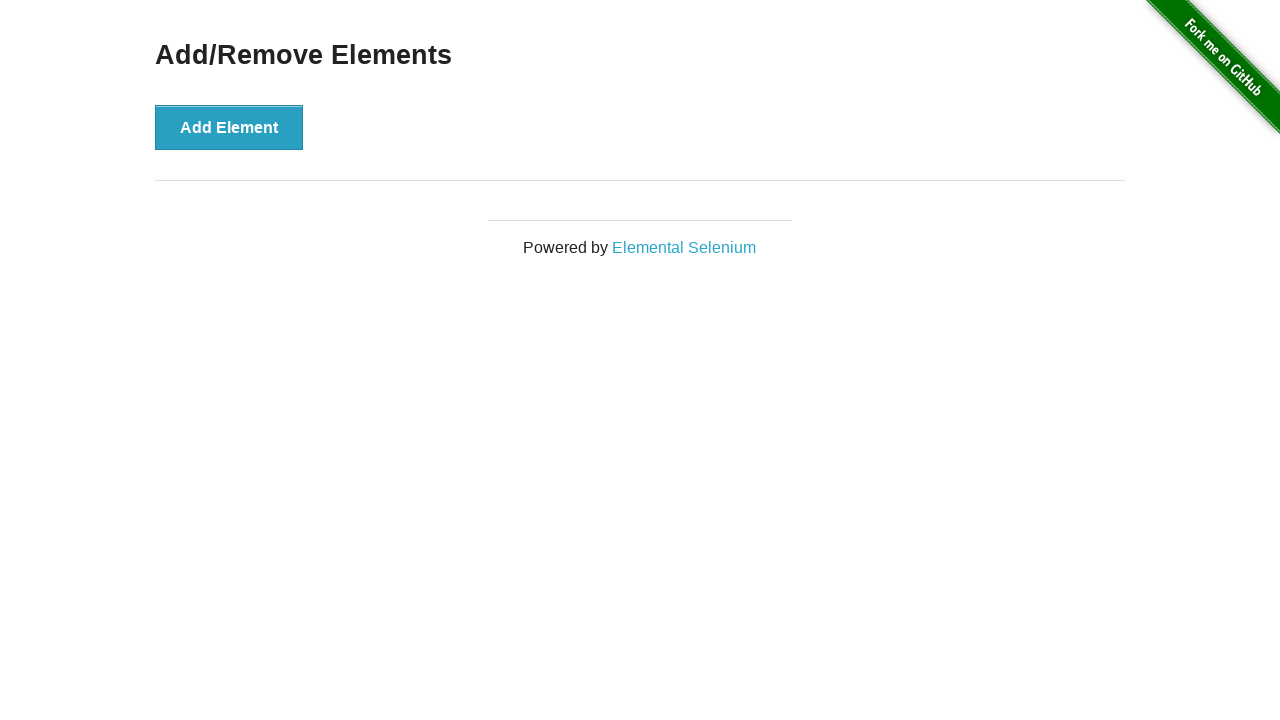

Verified 'Add/Remove Elements' heading is still visible after deletion
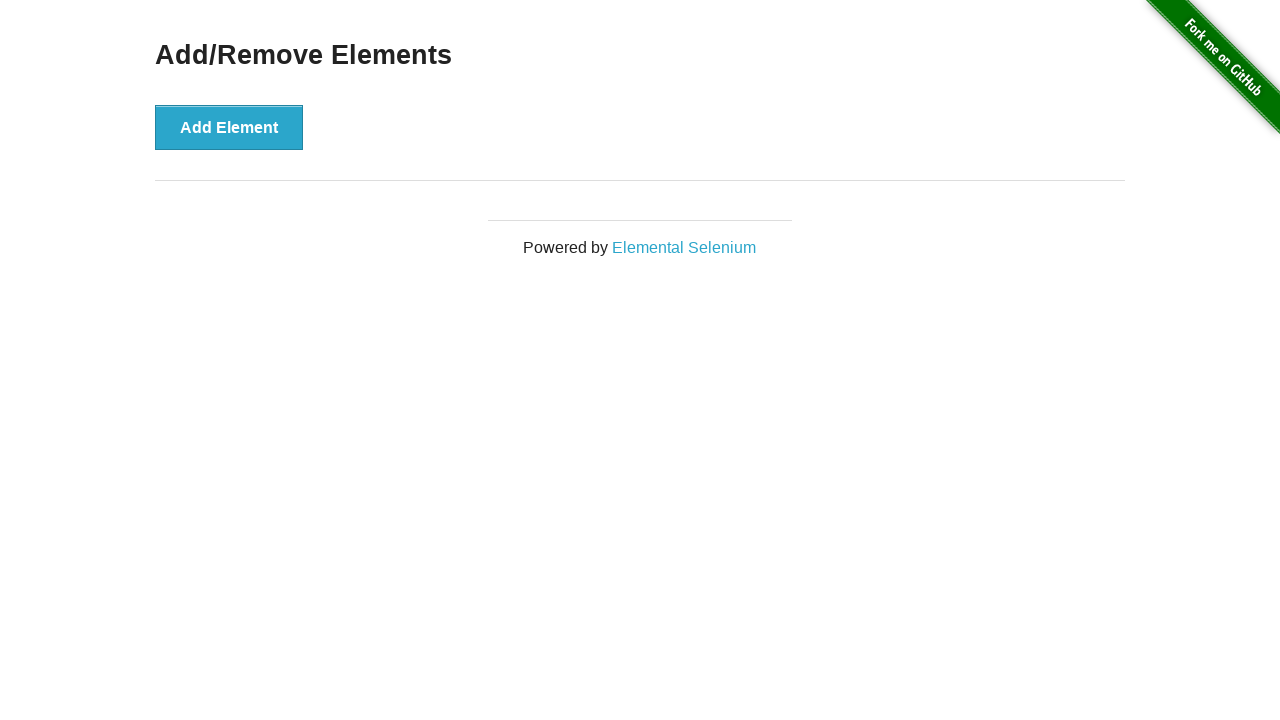

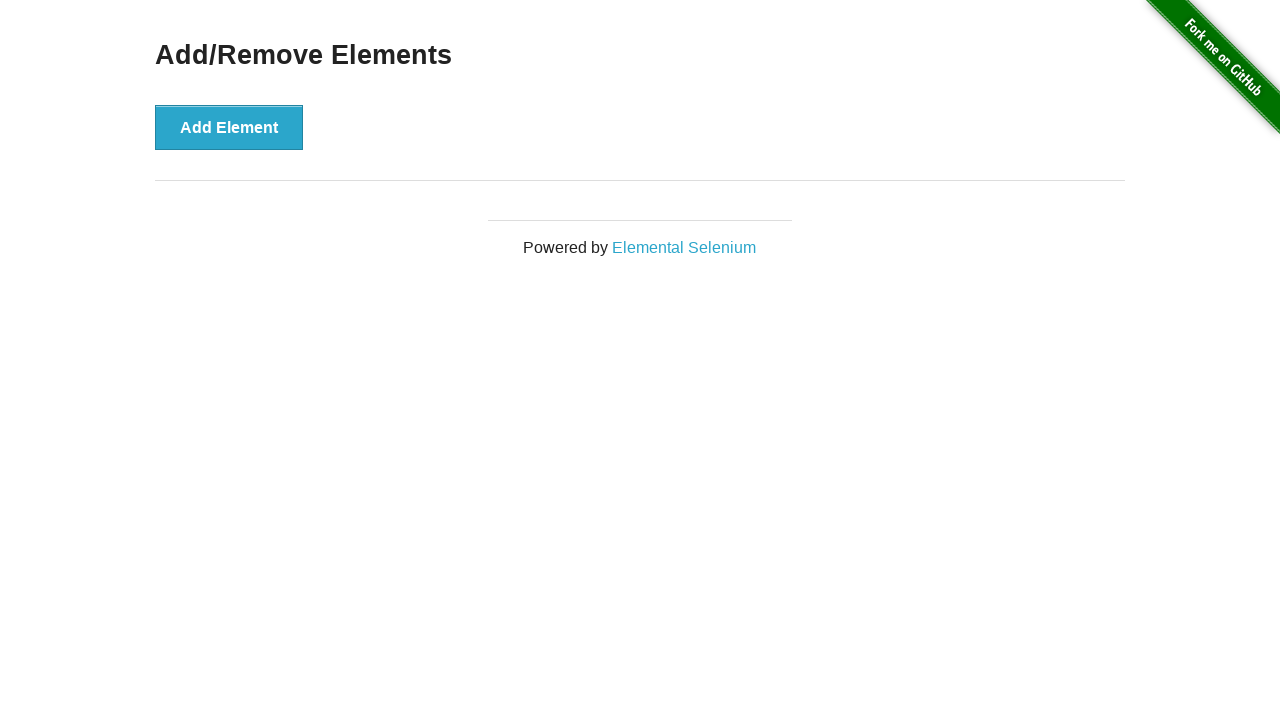